Tests radio button selection by finding all radio buttons and selecting the one with value "radio2"

Starting URL: https://rahulshettyacademy.com/AutomationPractice/

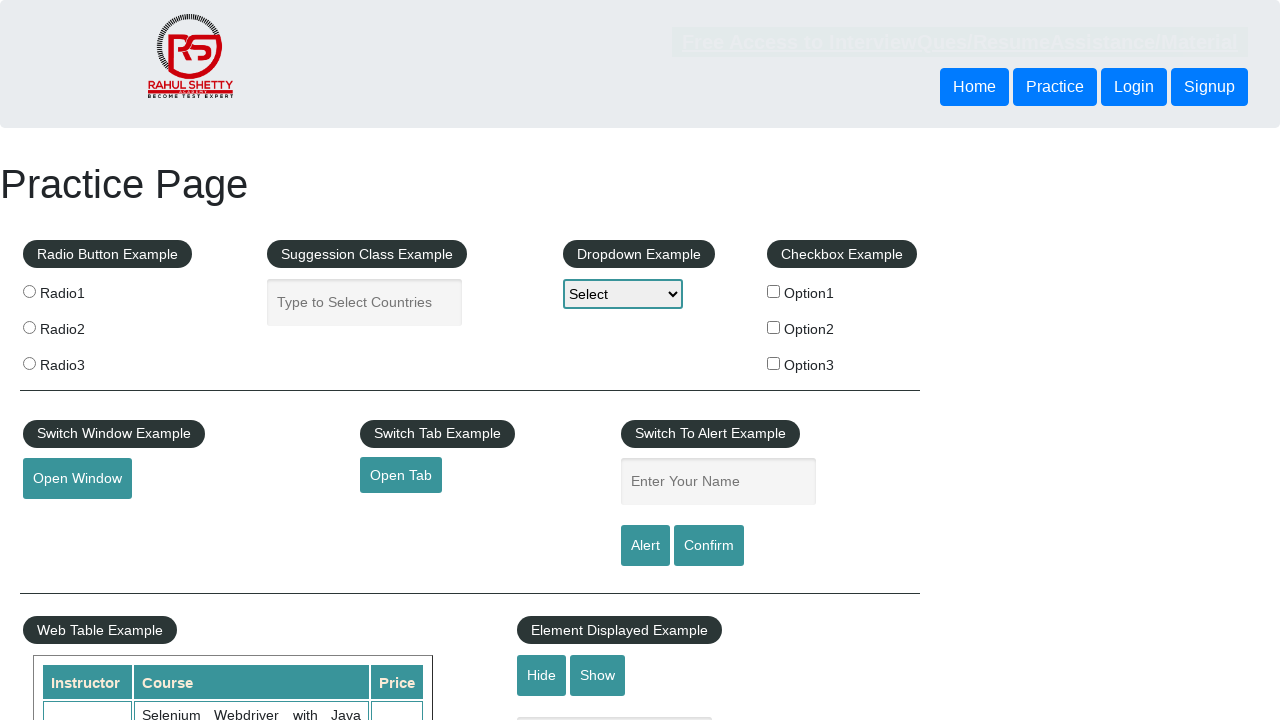

Found all radio buttons on the page
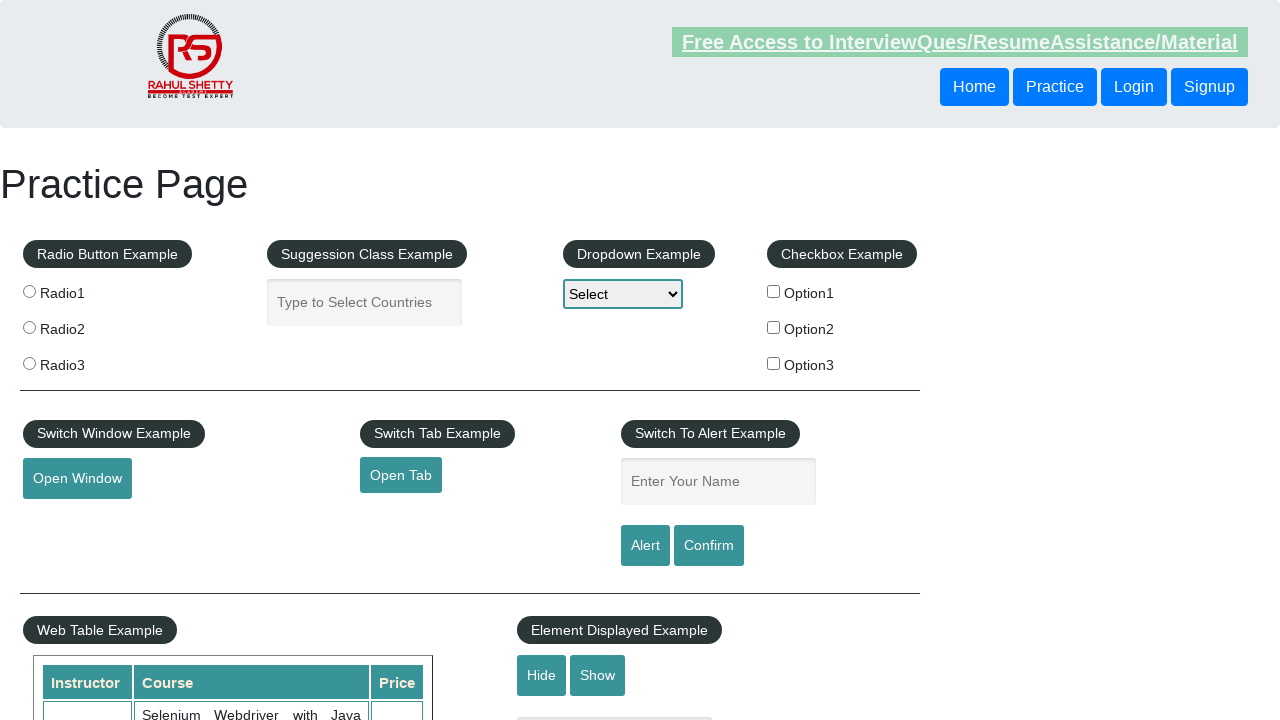

Clicked radio button with value 'radio2' at (29, 327) on xpath=//input[@type='radio'] >> nth=1
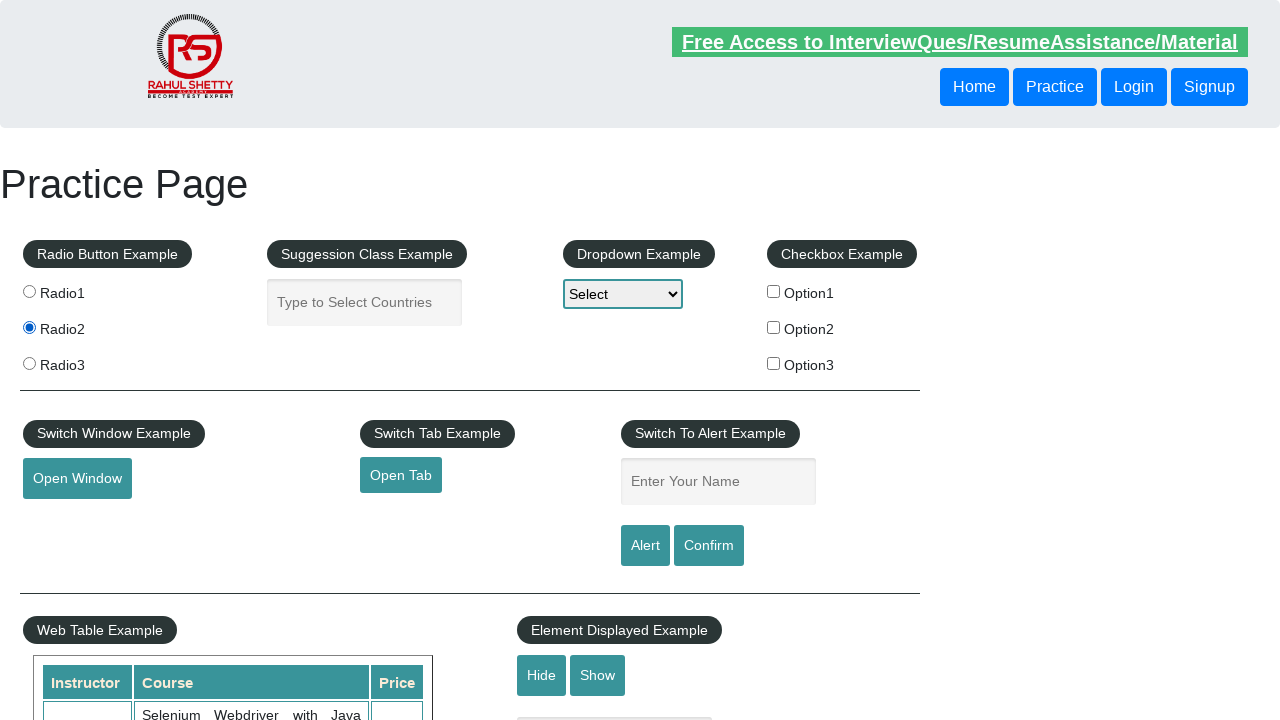

Verified that radio button with value 'radio2' is selected
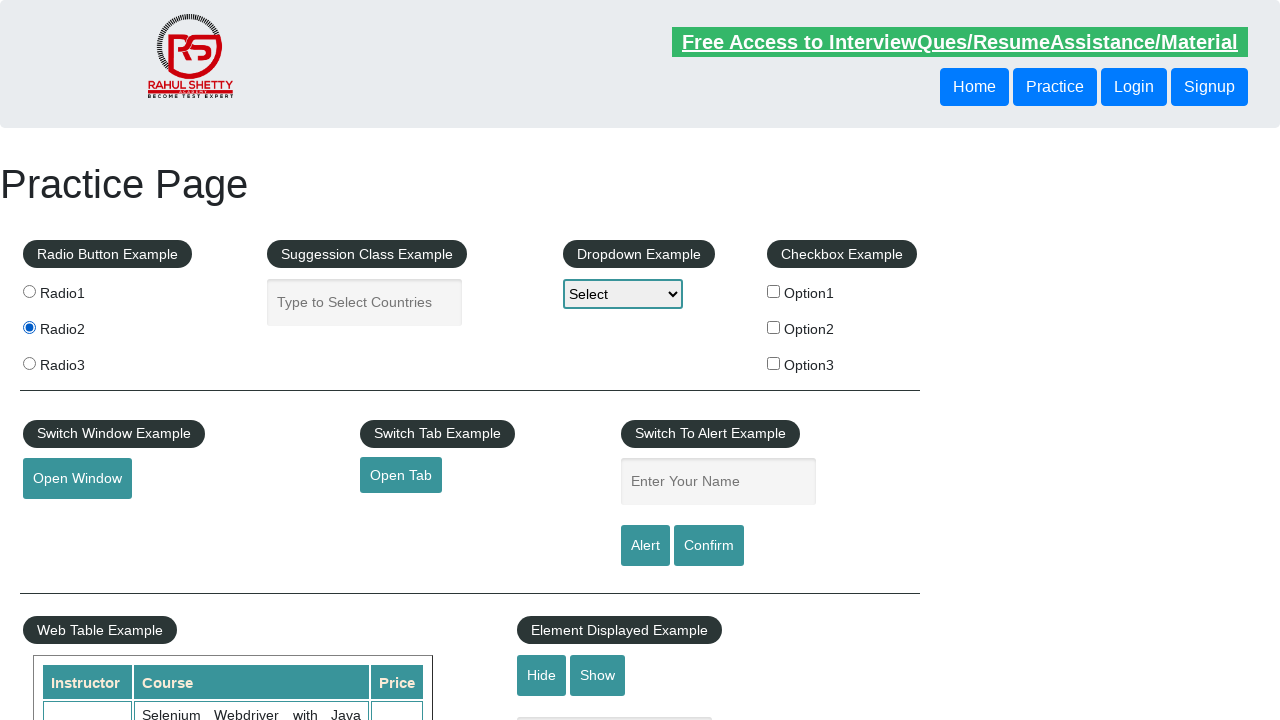

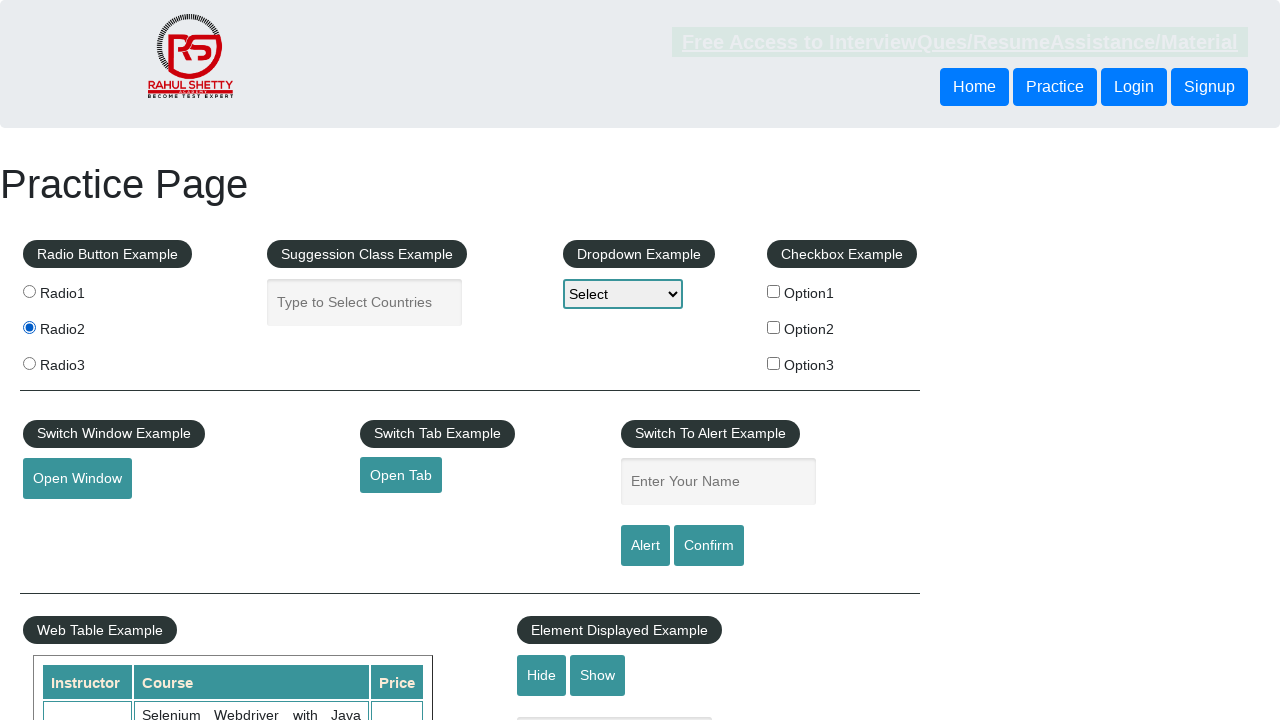